Tests browser window and tab handling by clicking buttons to open new tabs/windows, switching between them, verifying content is displayed, and closing the child windows while returning to the parent.

Starting URL: https://demoqa.com/browser-windows

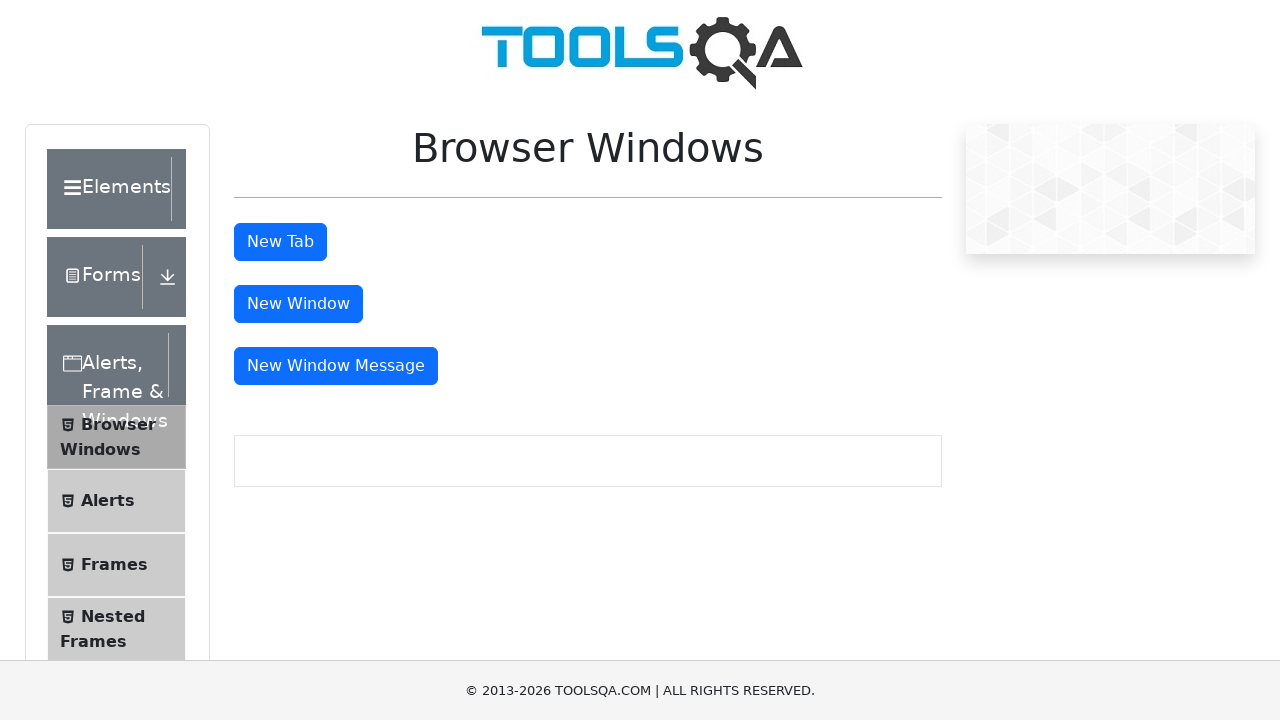

Clicked 'New Tab' button to open new tab at (280, 242) on button#tabButton
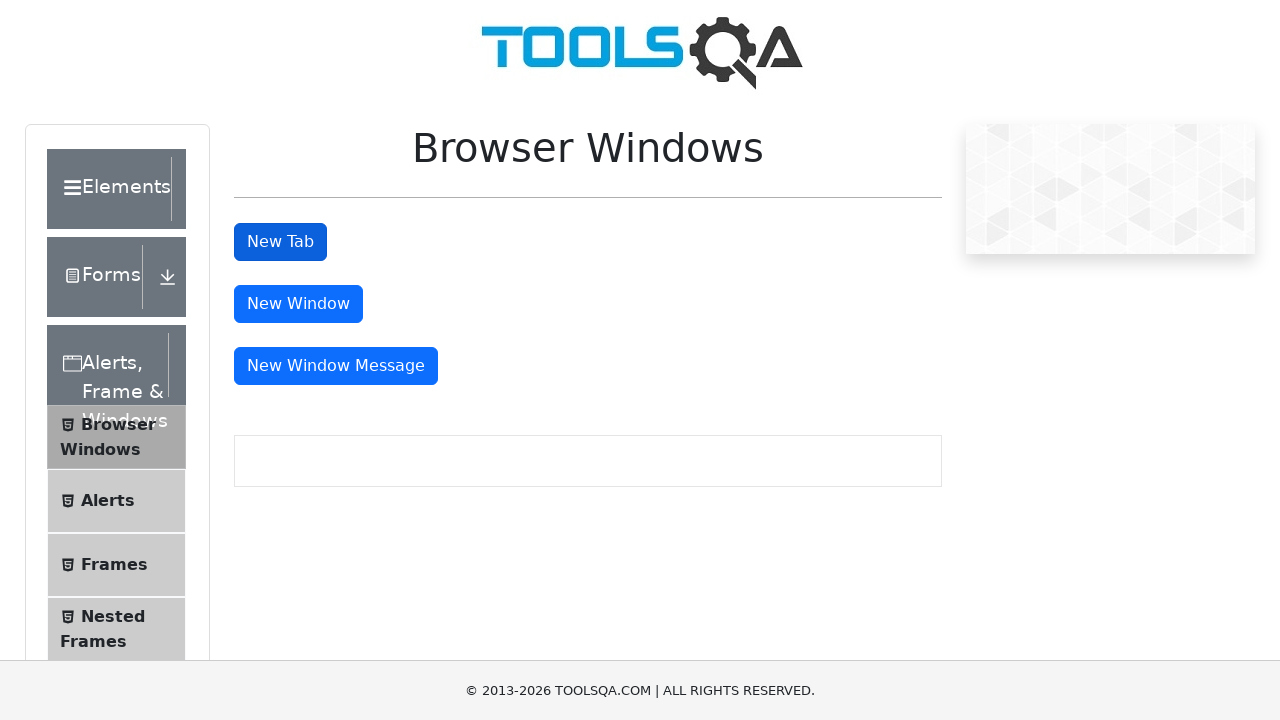

Waited for new tab to open
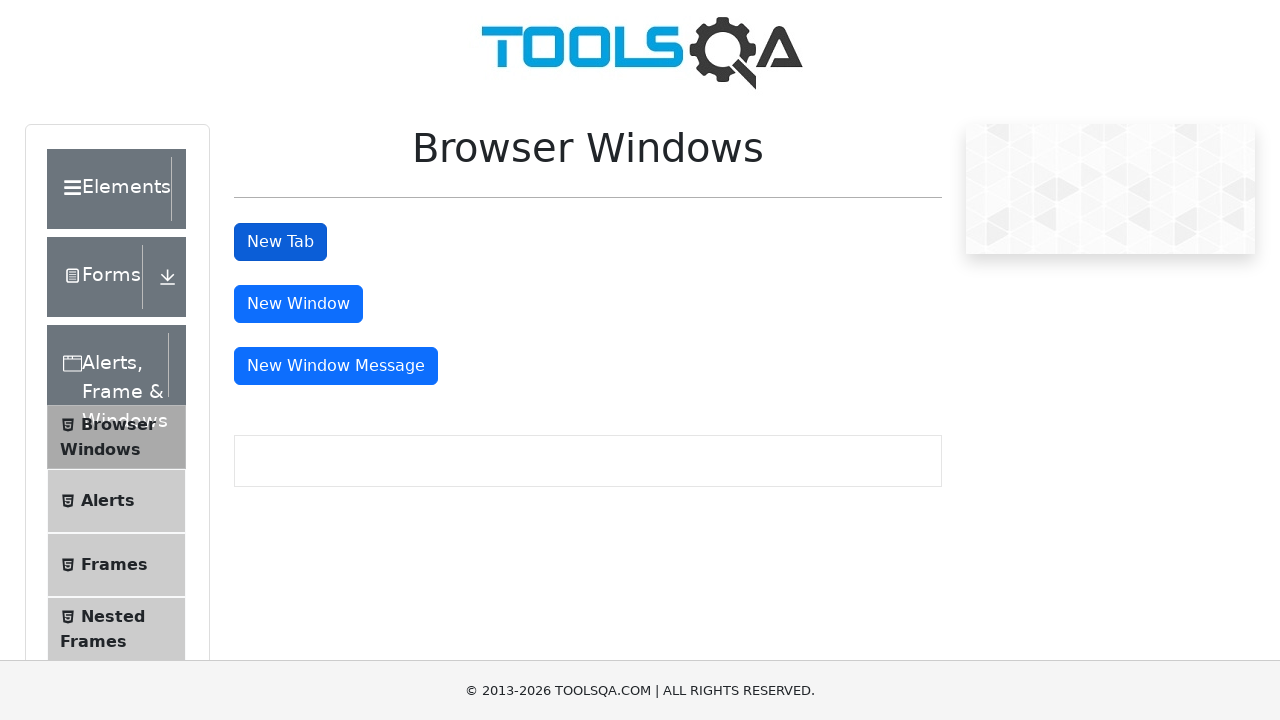

Retrieved all pages from context
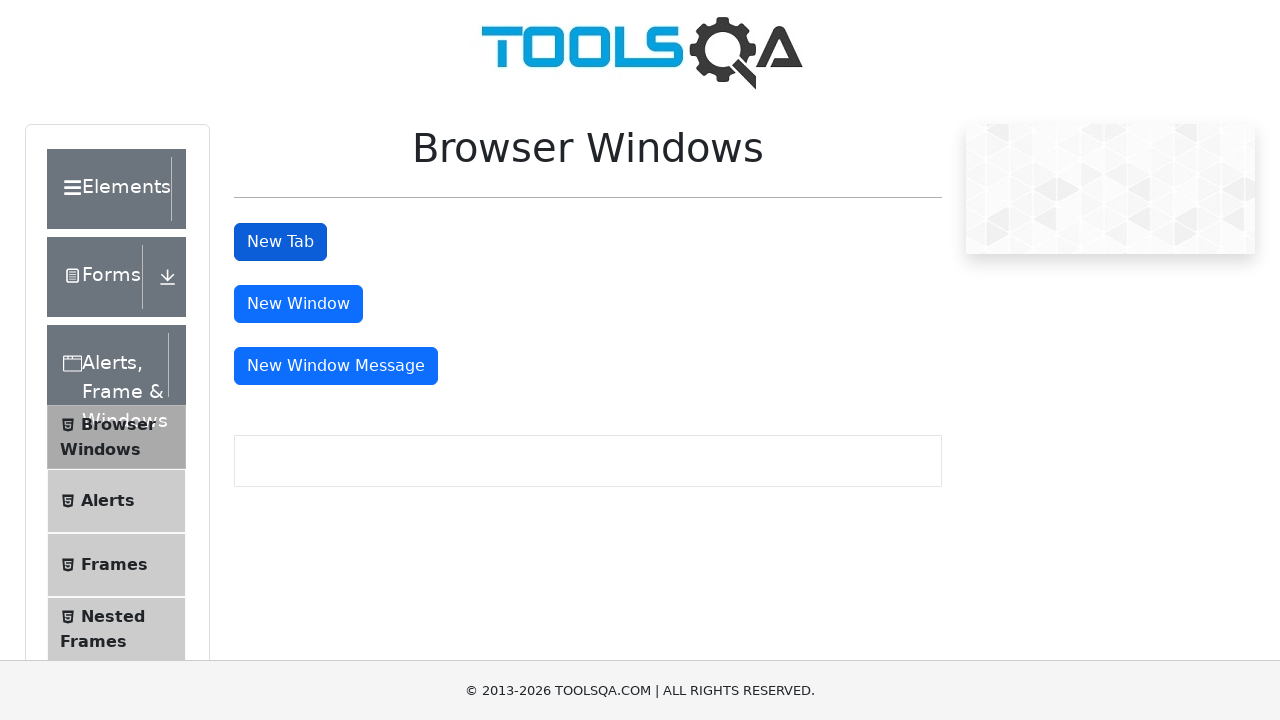

Identified child tab as second page
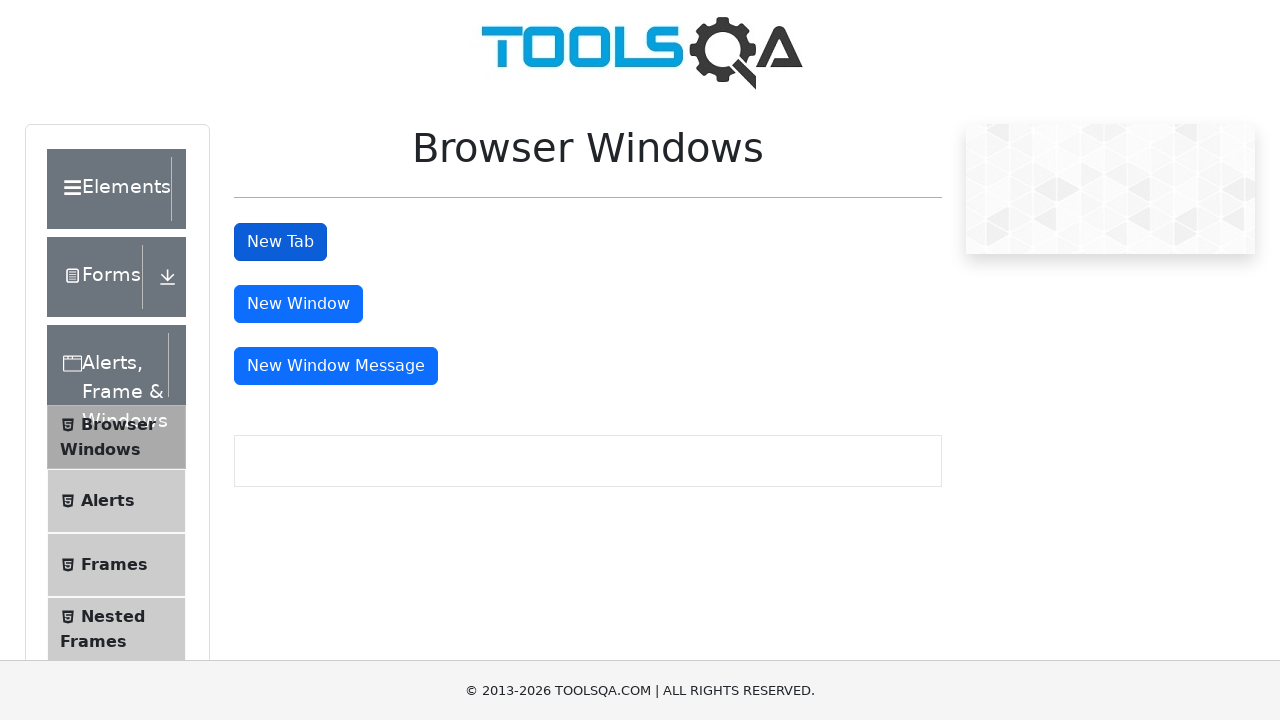

Waited for sample heading to load in child tab
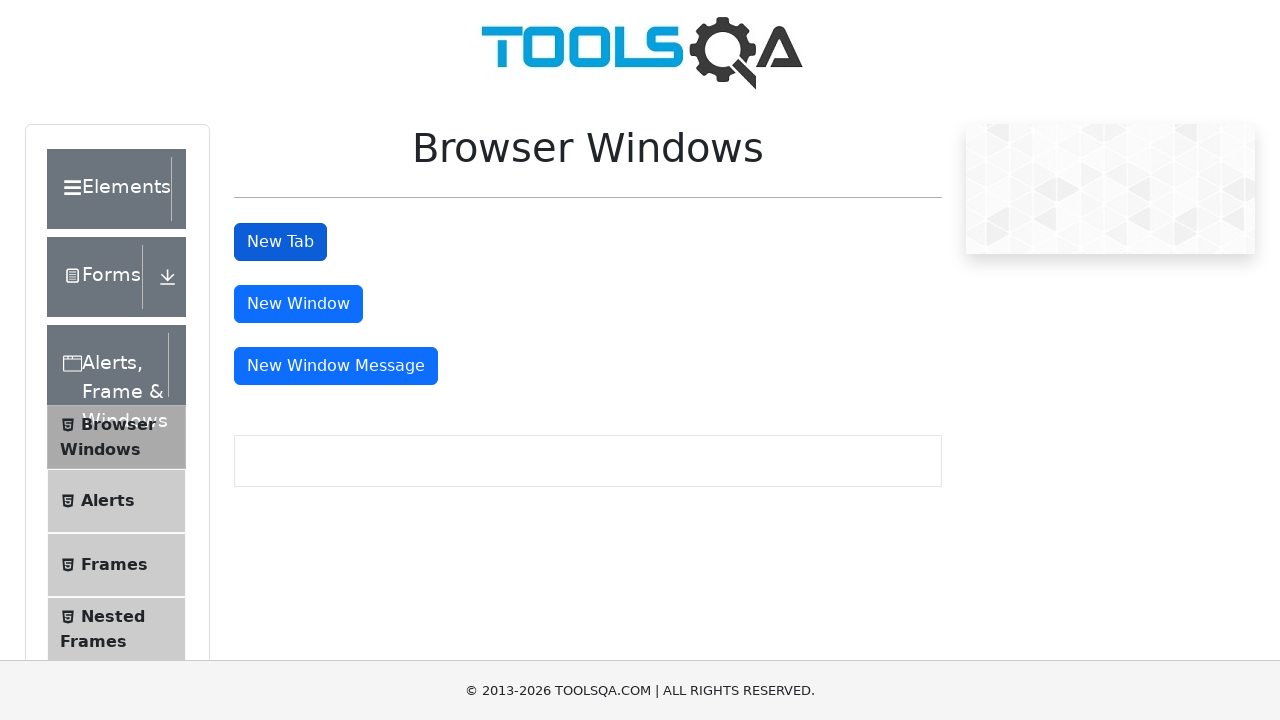

Retrieved and printed sample heading text from child tab
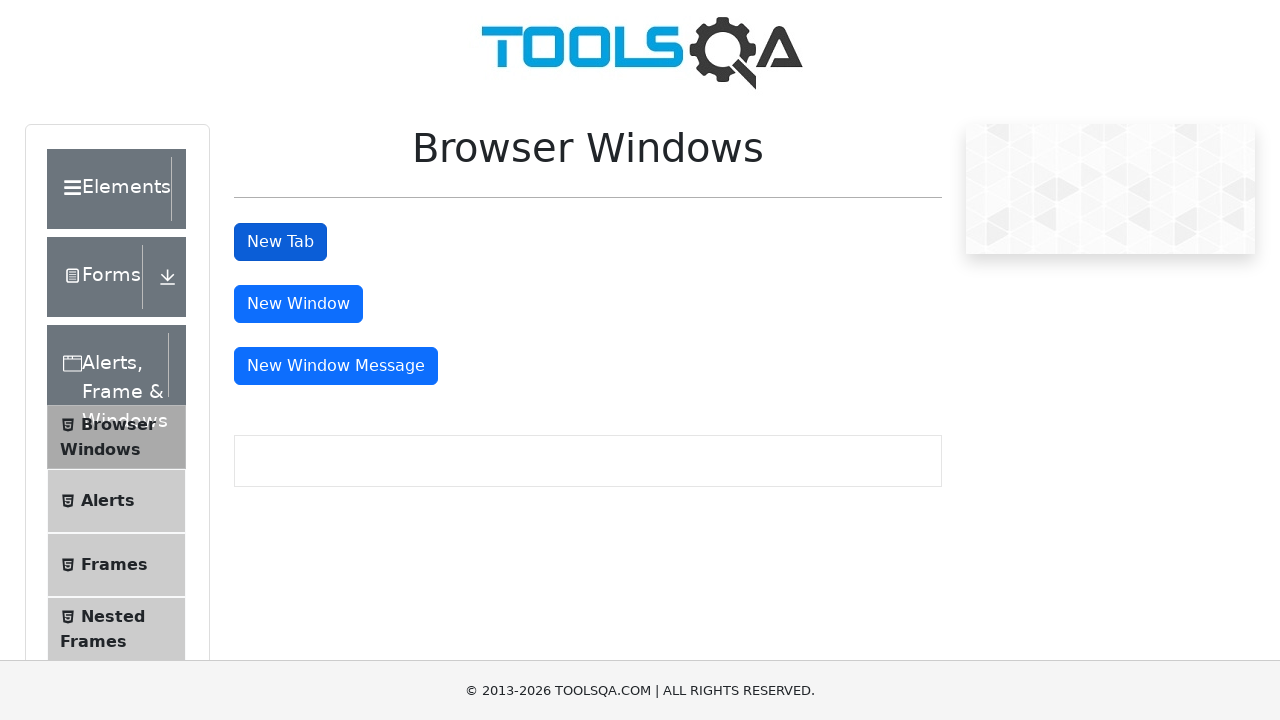

Closed child tab
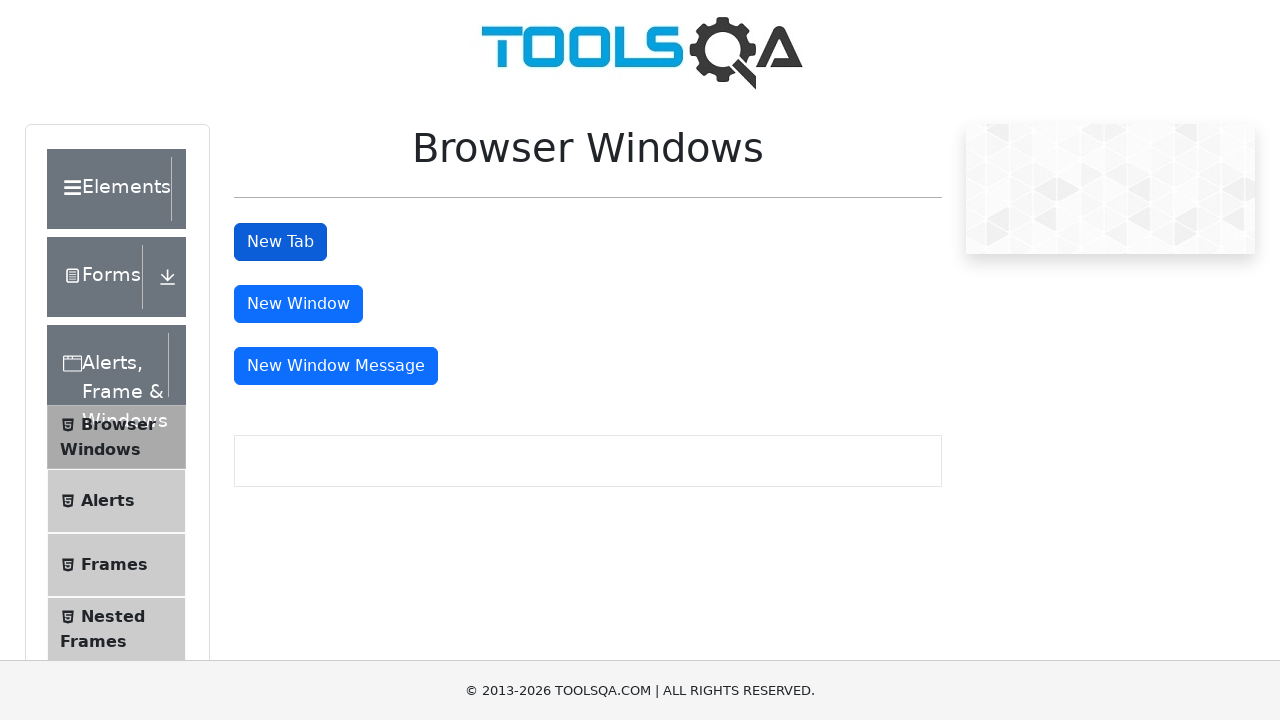

Clicked 'New Window' button to open new window at (298, 304) on button#windowButton
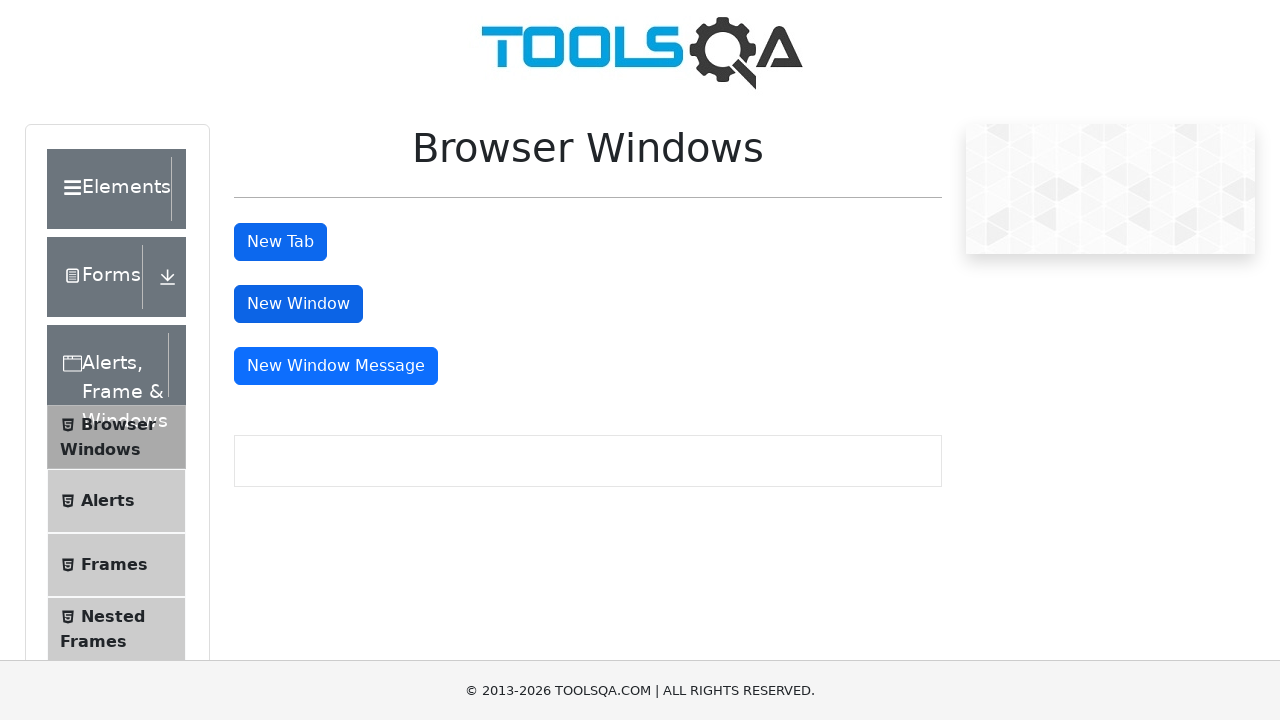

Waited for new window to open
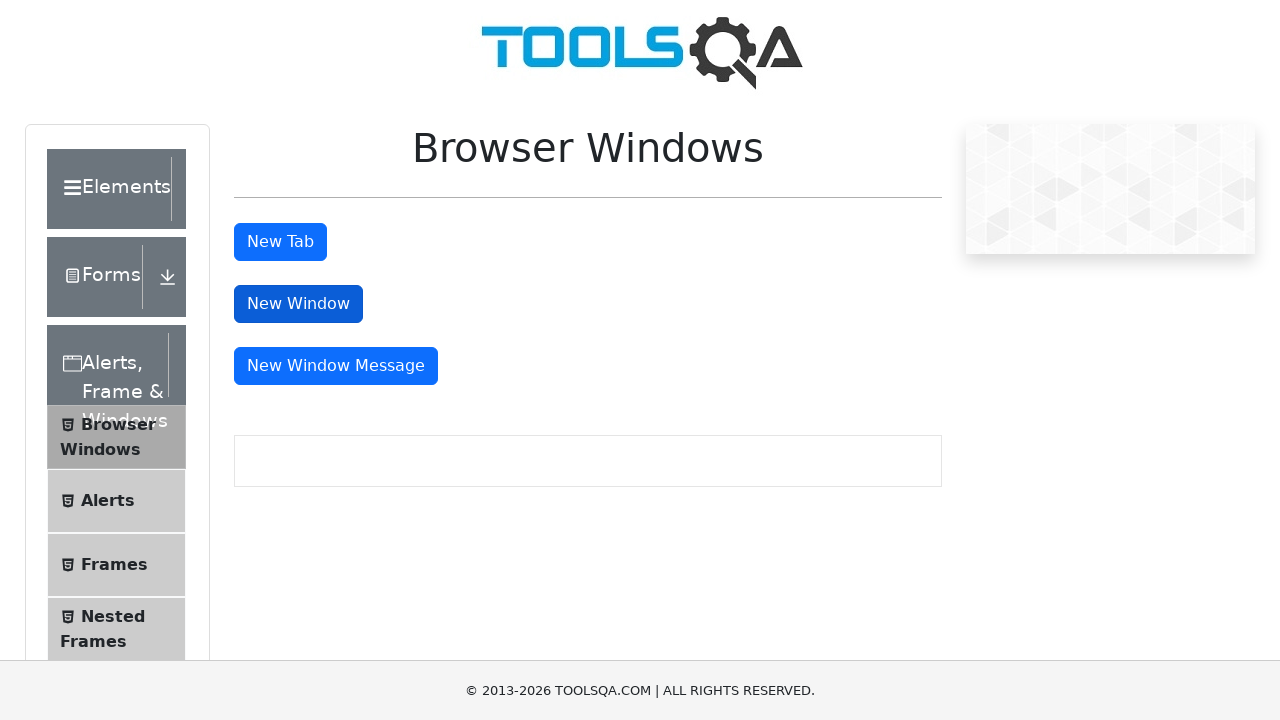

Retrieved all pages from context
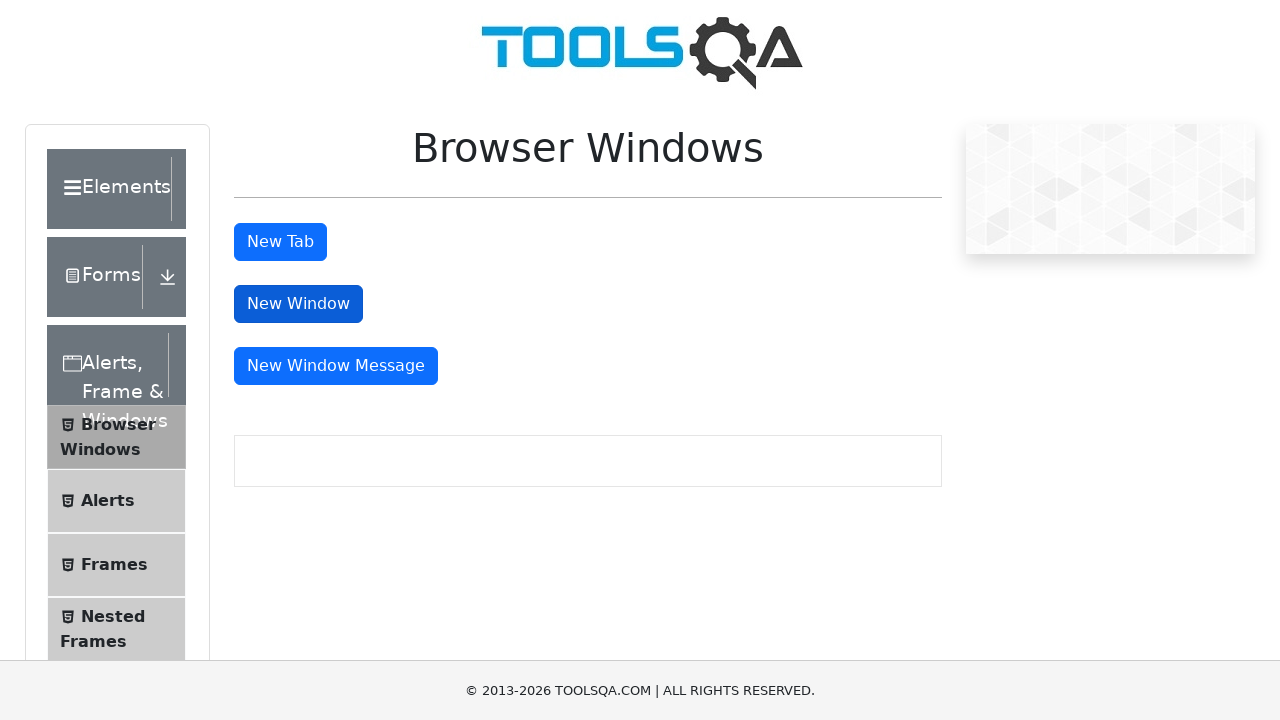

Identified child window as second page
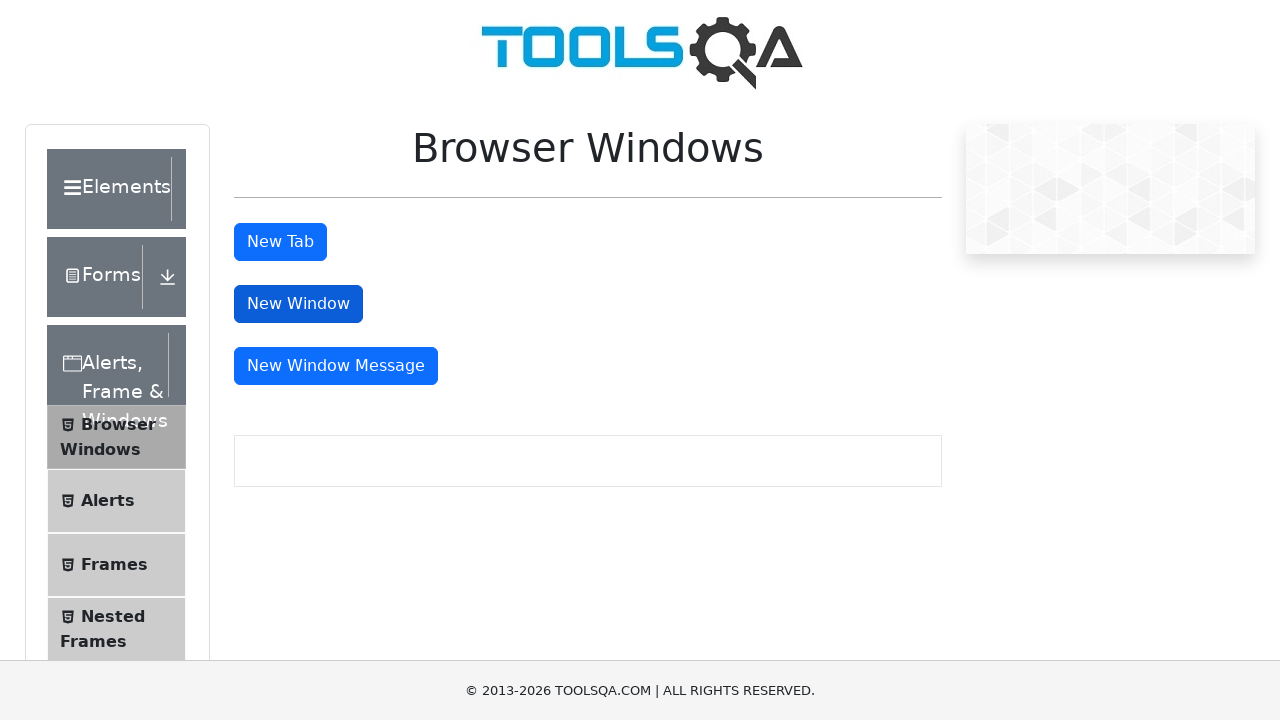

Waited for sample heading to load in child window
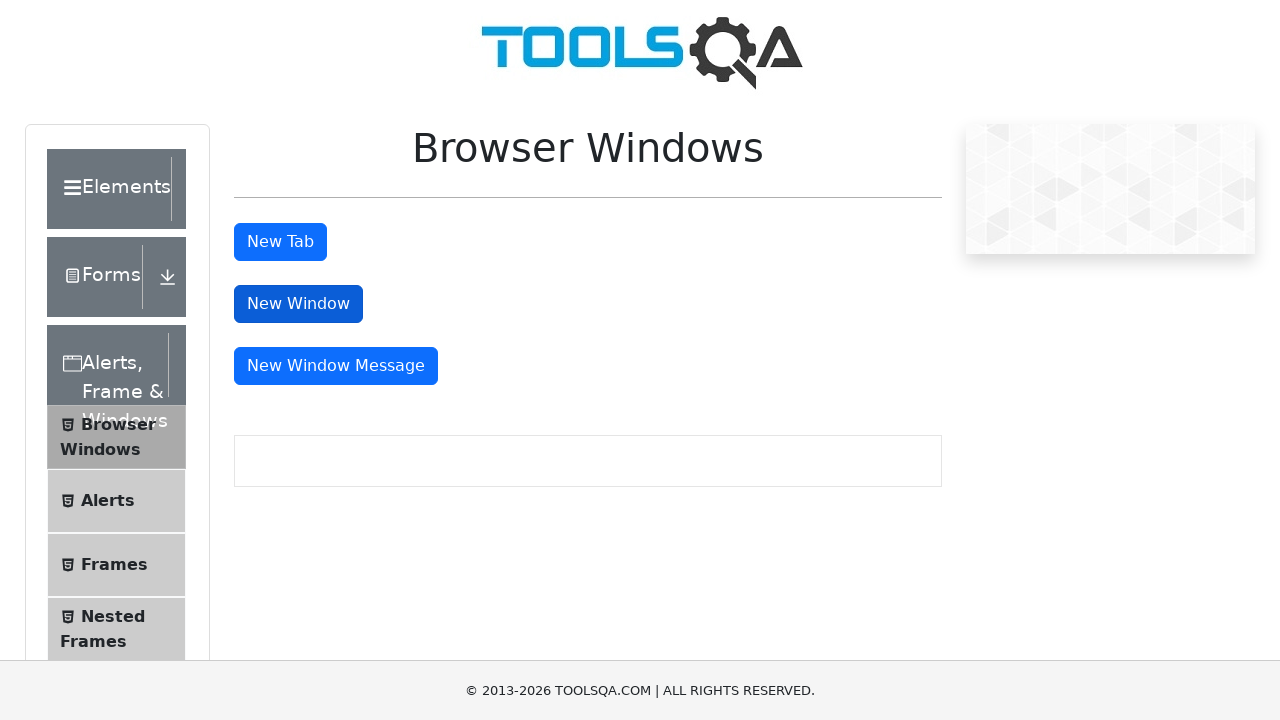

Retrieved and printed sample heading text from child window
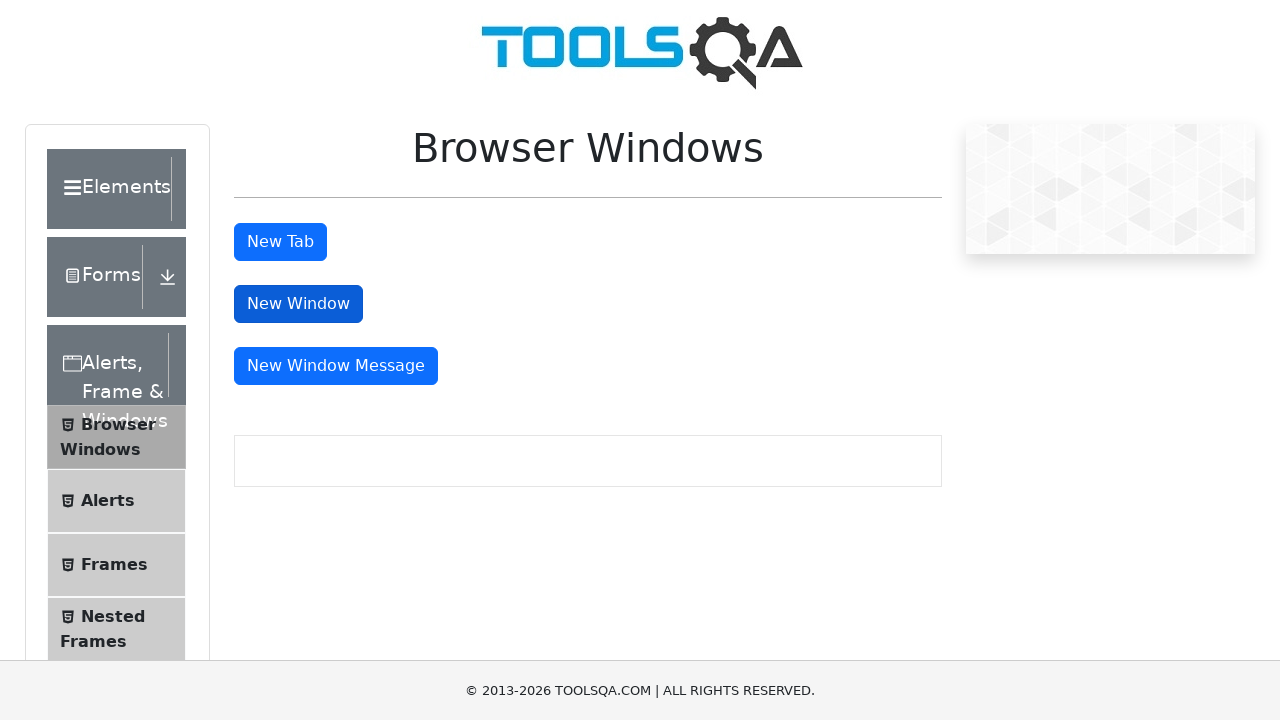

Closed child window
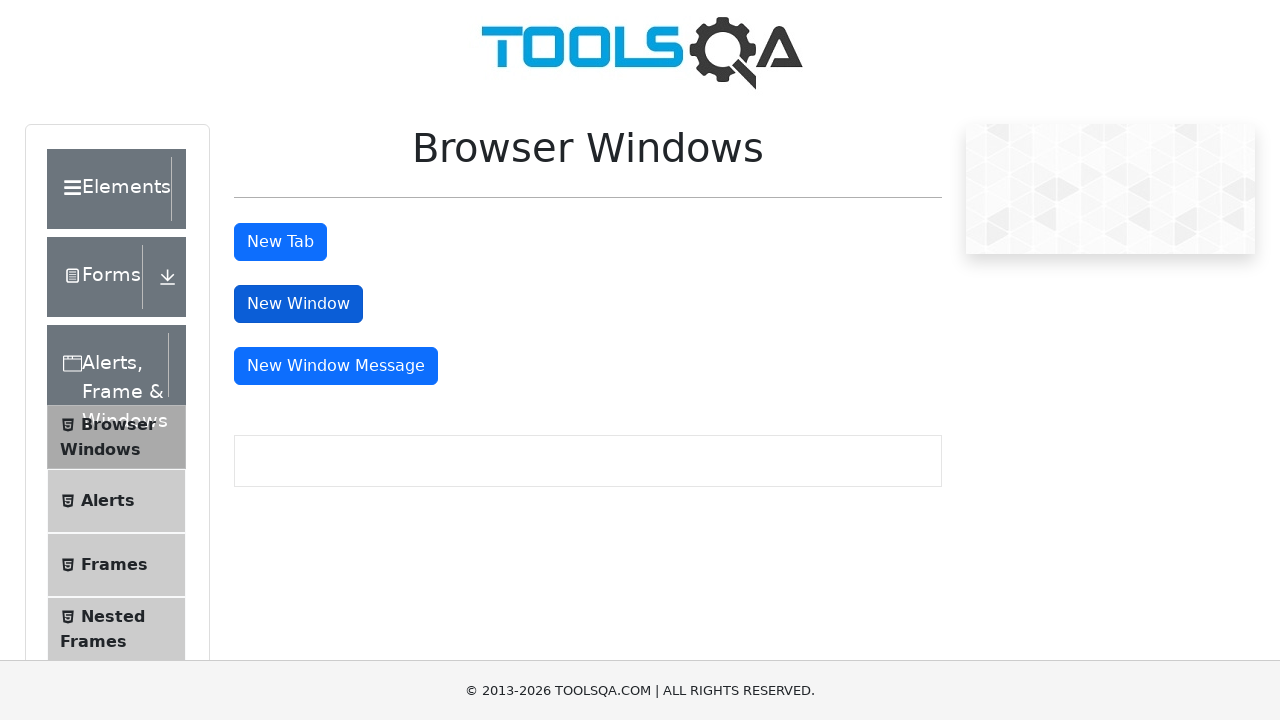

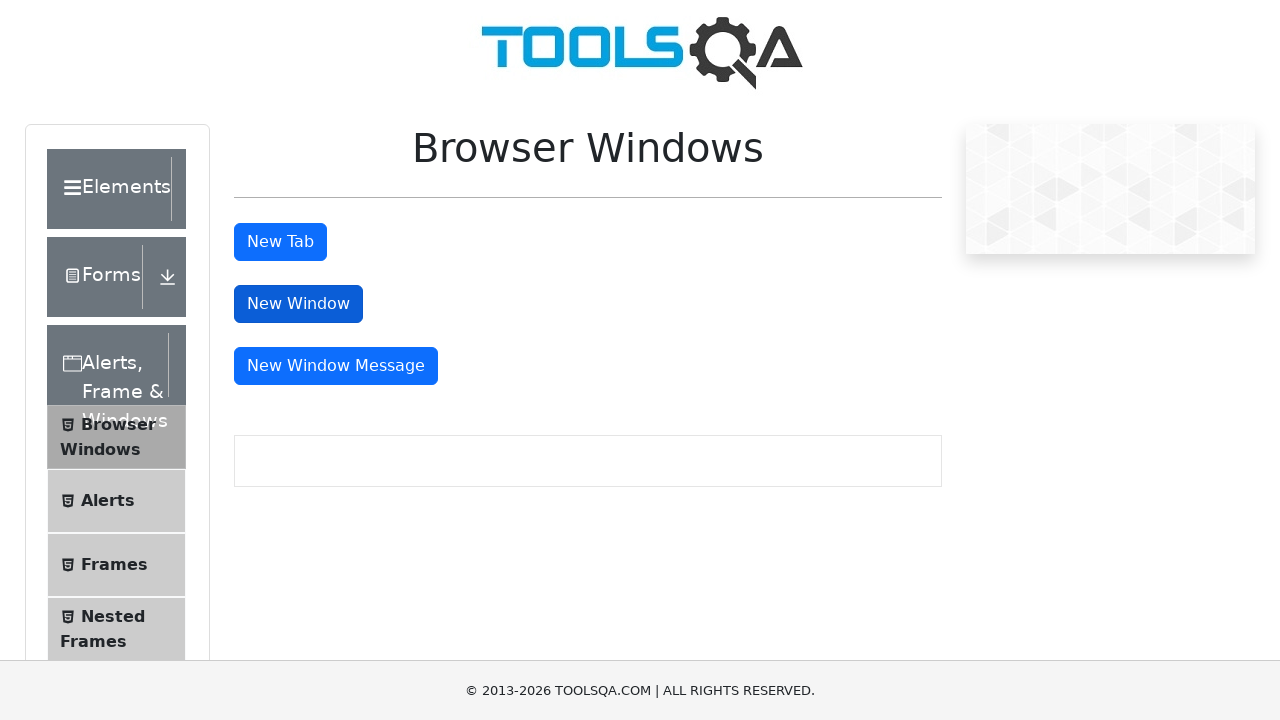